Tests the calculator's division by zero handling by dividing 5 by 0 and verifying it shows Infinity

Starting URL: https://calculatorhtml.onrender.com/

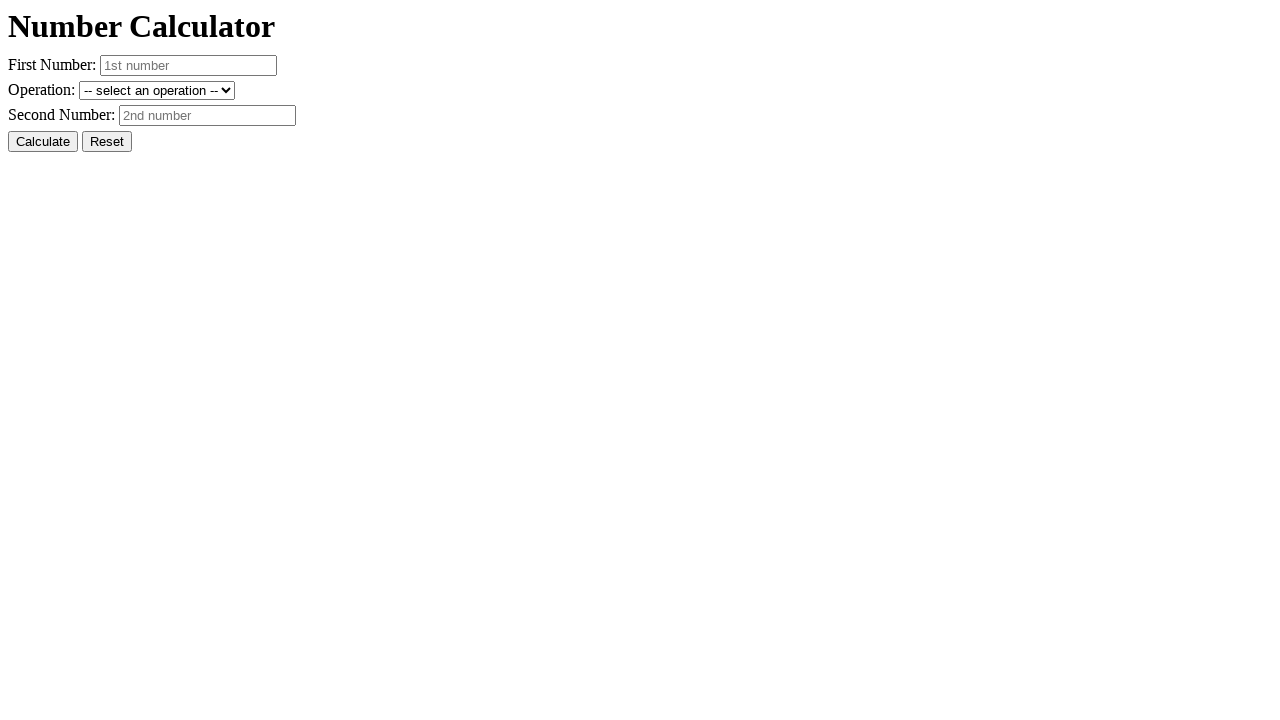

Clicked Reset button to clear previous state at (107, 142) on #resetButton
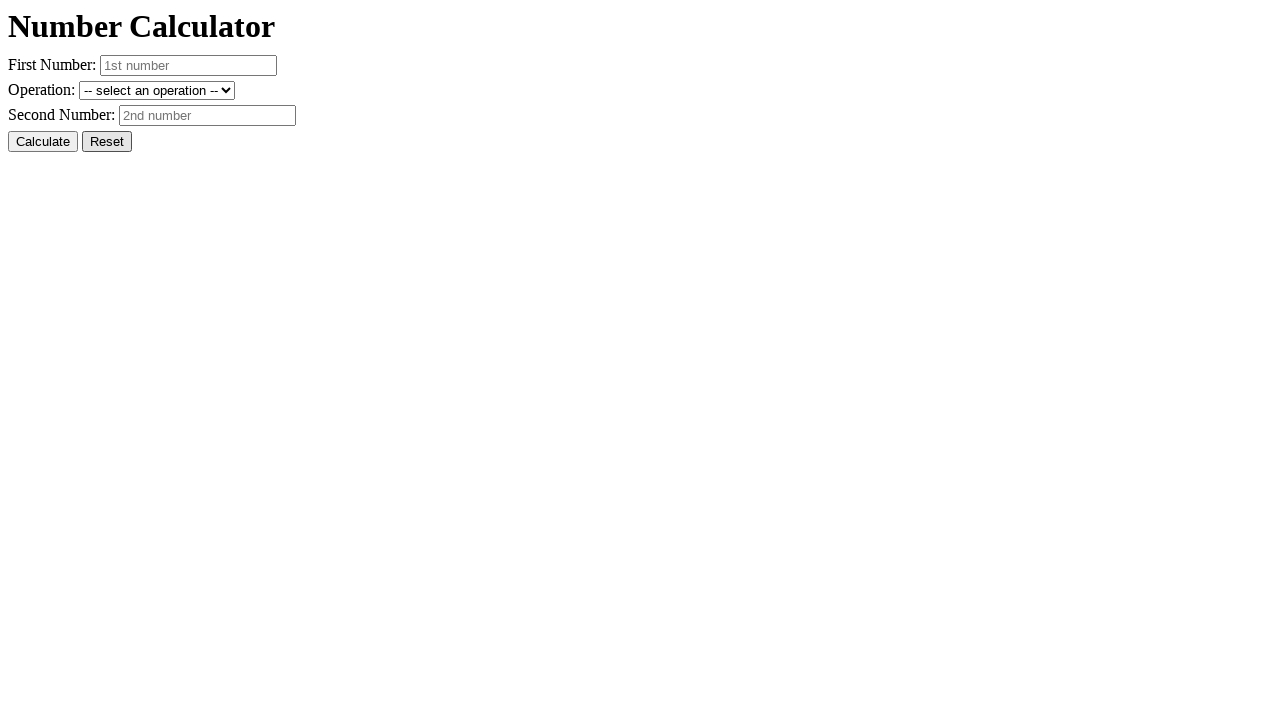

Entered first number: 5 on #number1
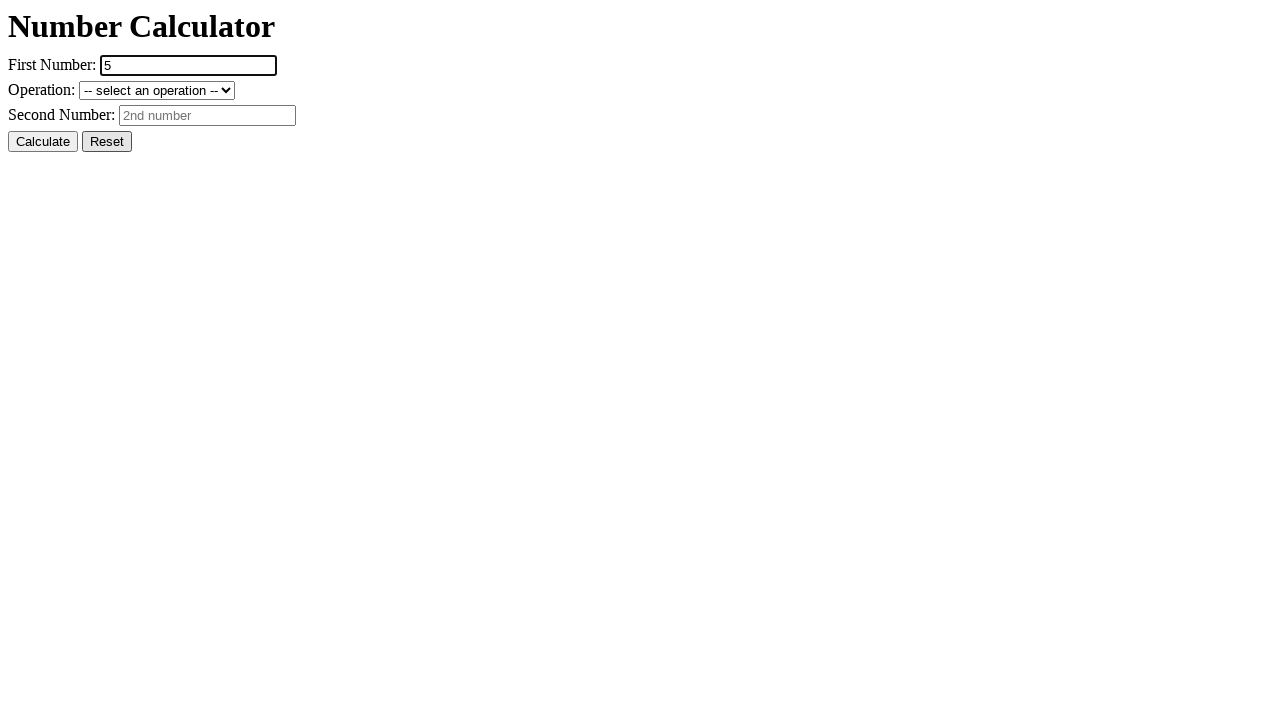

Entered second number: 0 on #number2
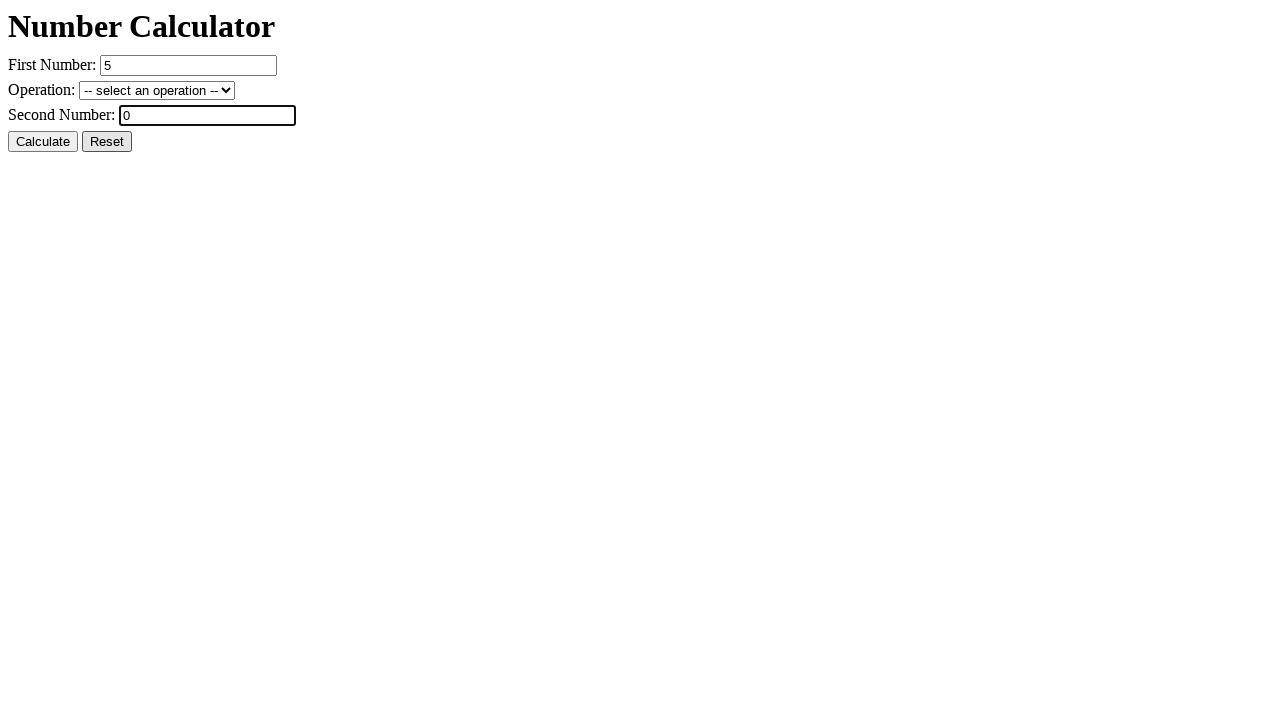

Selected division operation on #operation
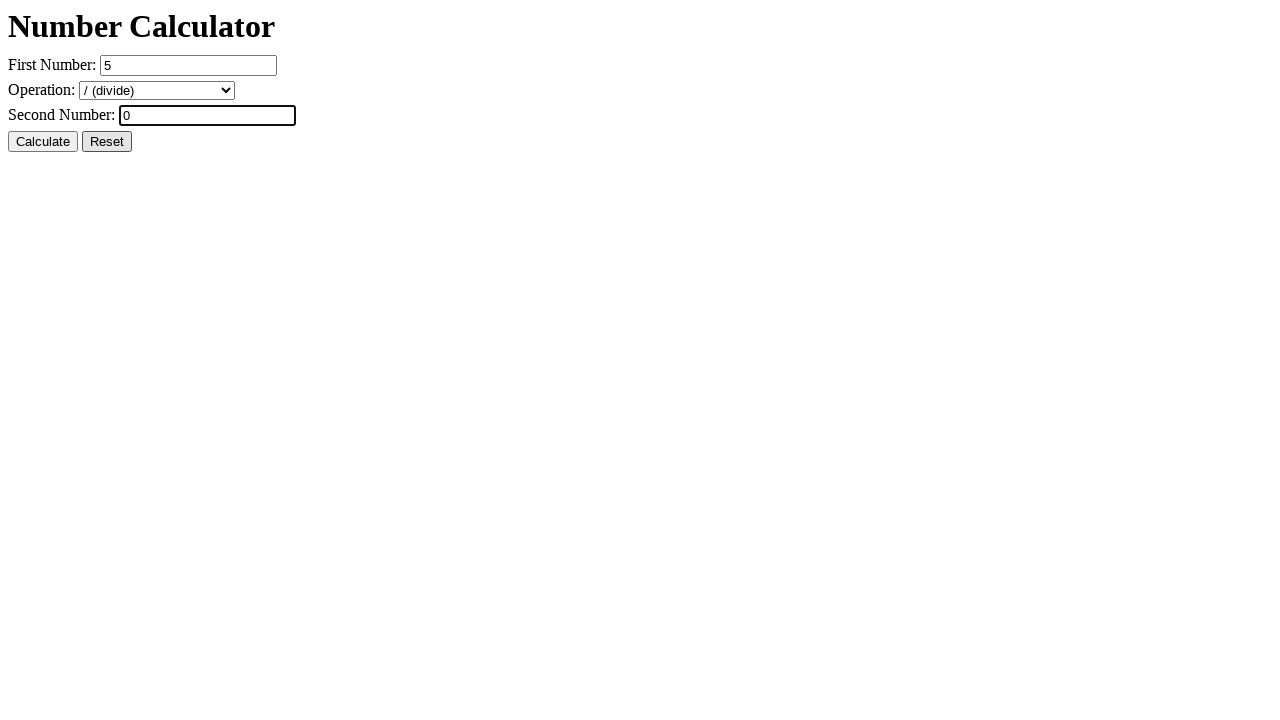

Clicked Calculate button at (43, 142) on #calcButton
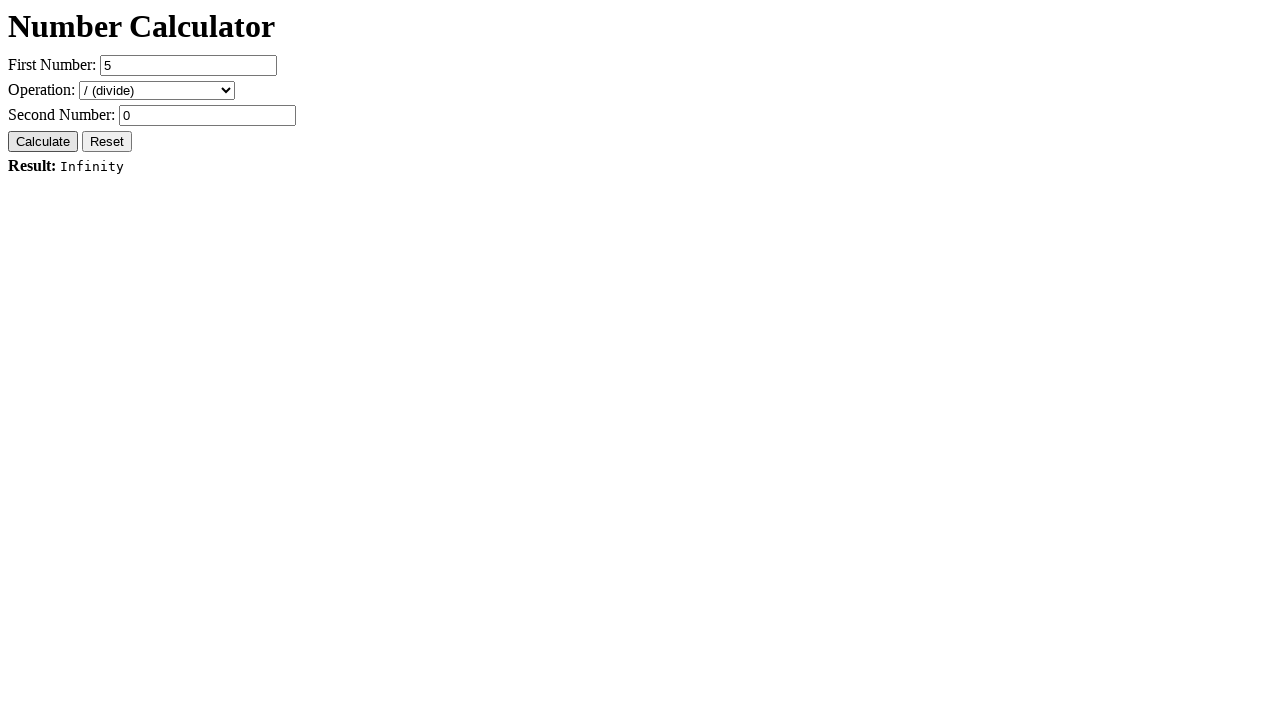

Result element loaded after division by zero calculation
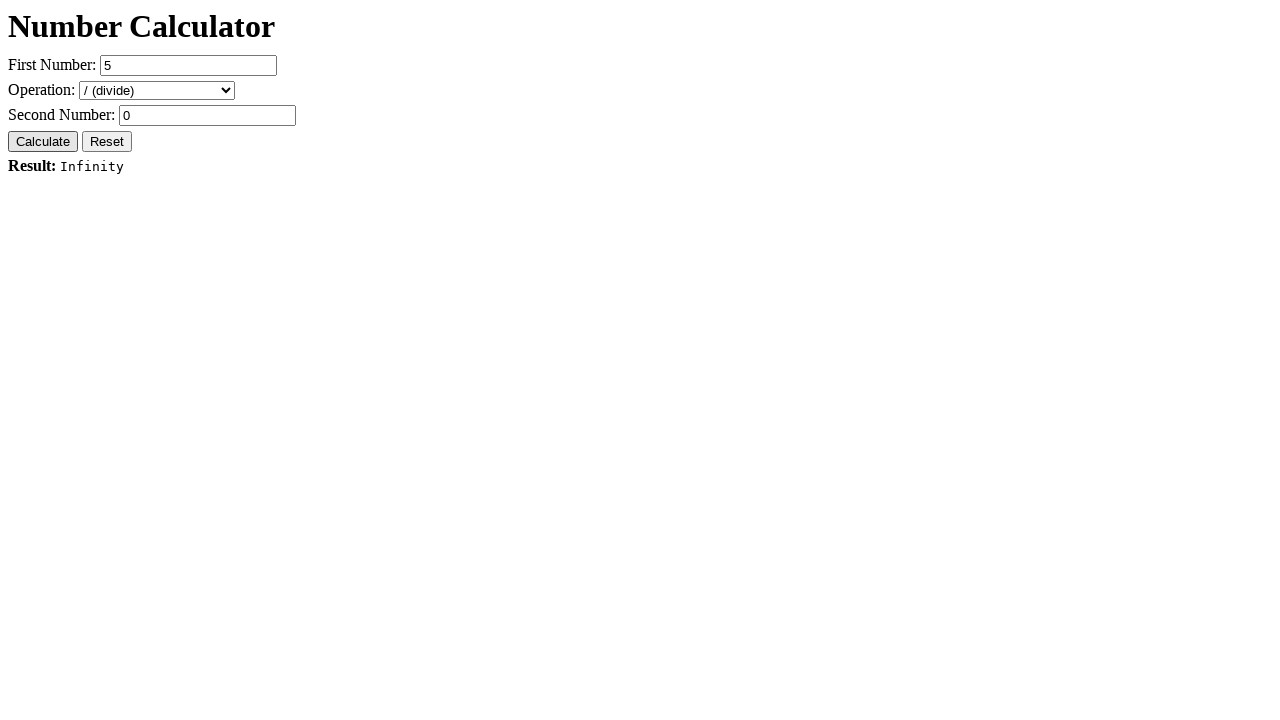

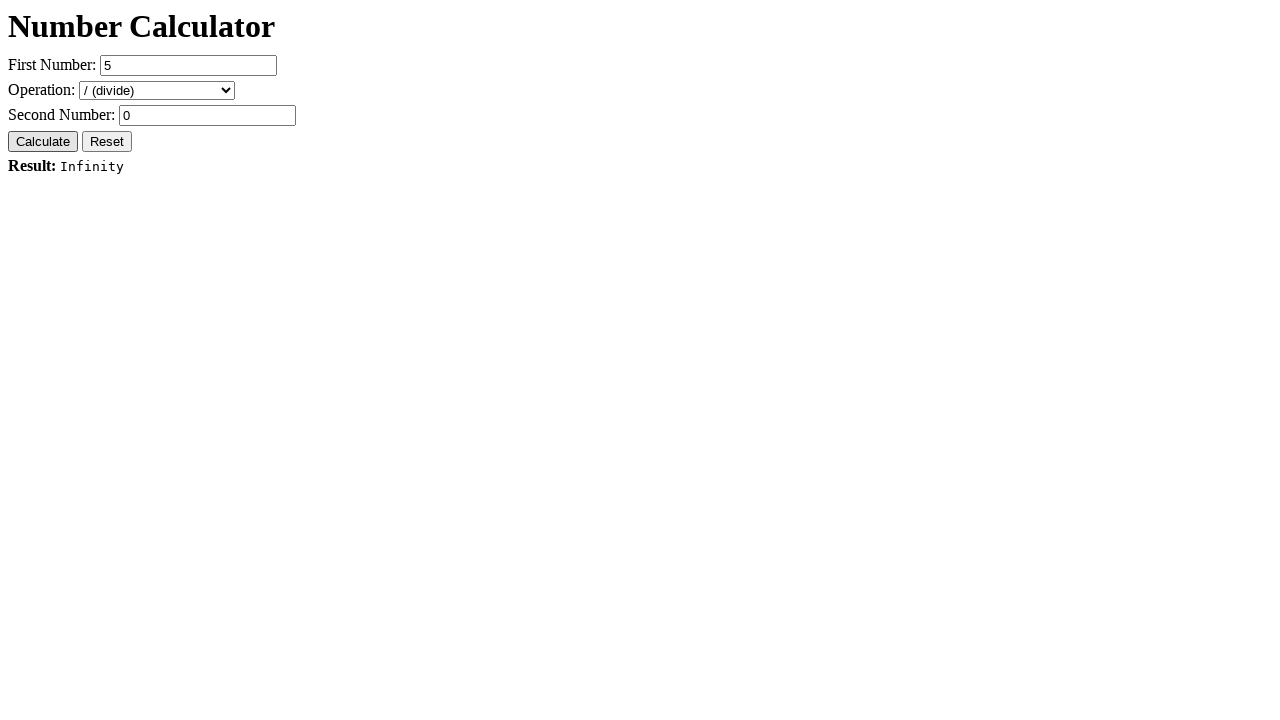